Tests form submission on DemoQA by navigating to Elements section, filling out a text box form with username, email, and addresses, then verifying the output displays correctly.

Starting URL: https://demoqa.com/

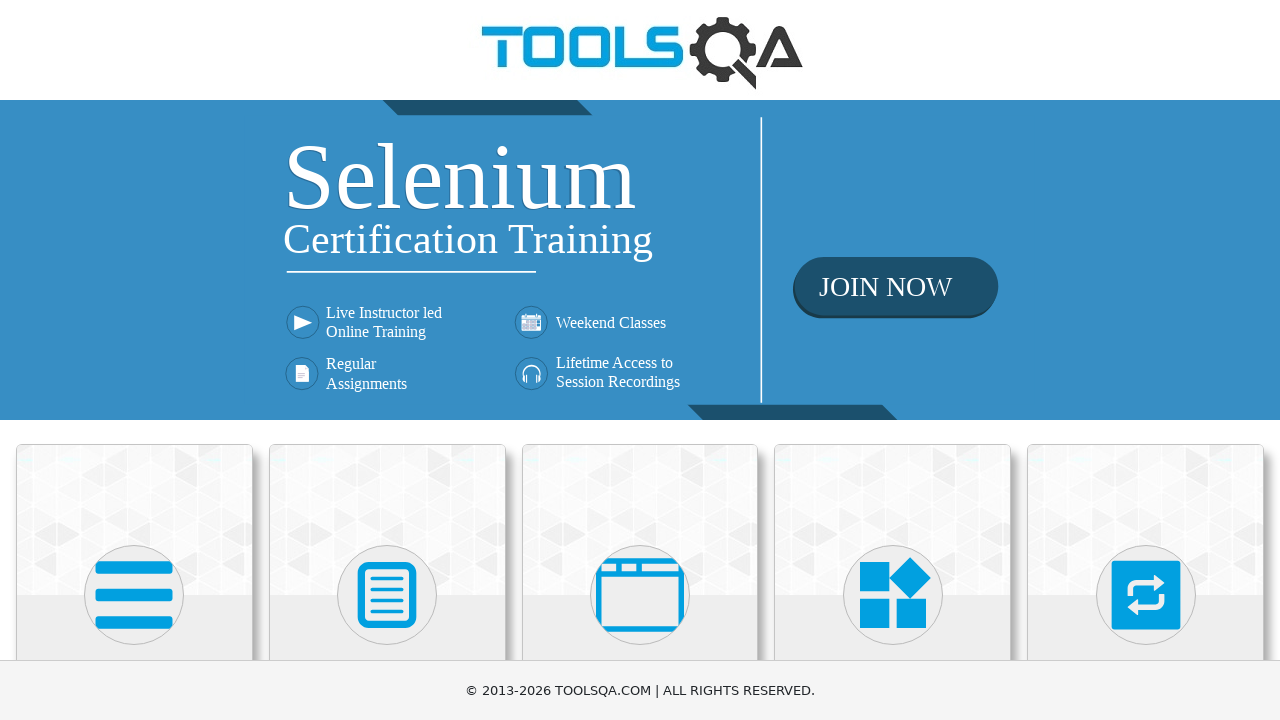

Scrolled Elements card into view
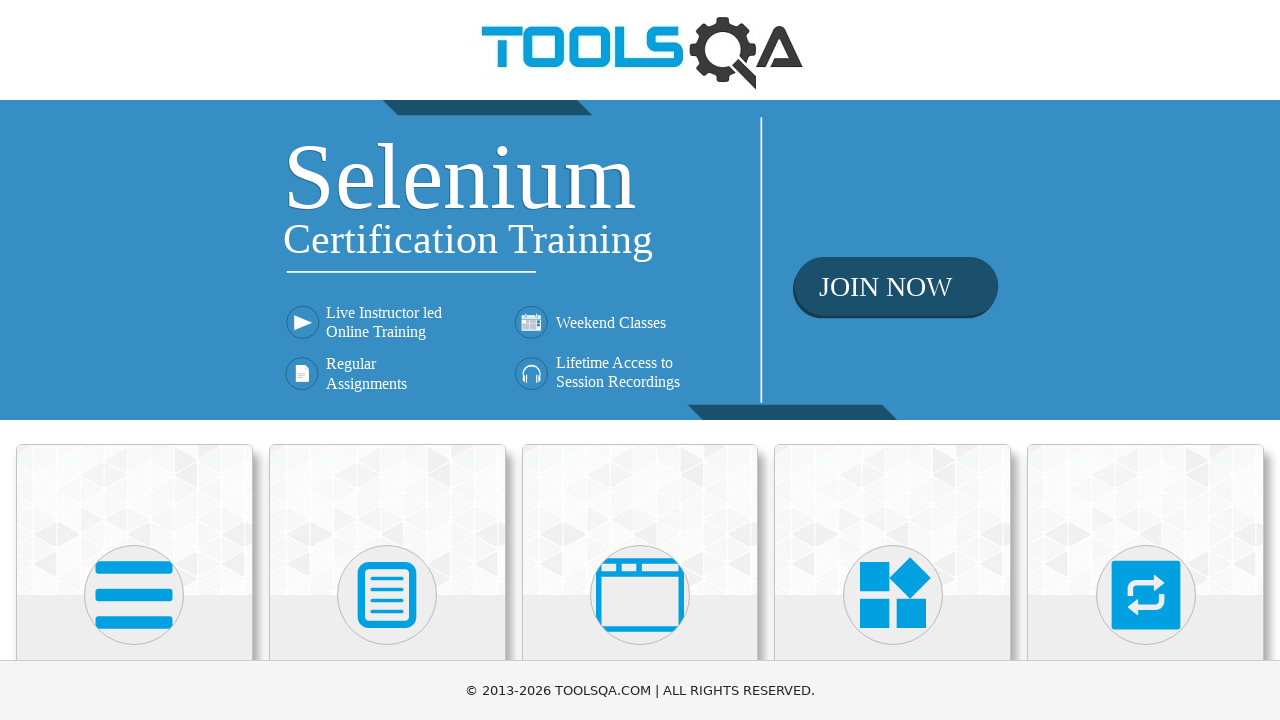

Clicked on Elements card at (134, 360) on xpath=//div[@class='card-body']/h5[text()='Elements']
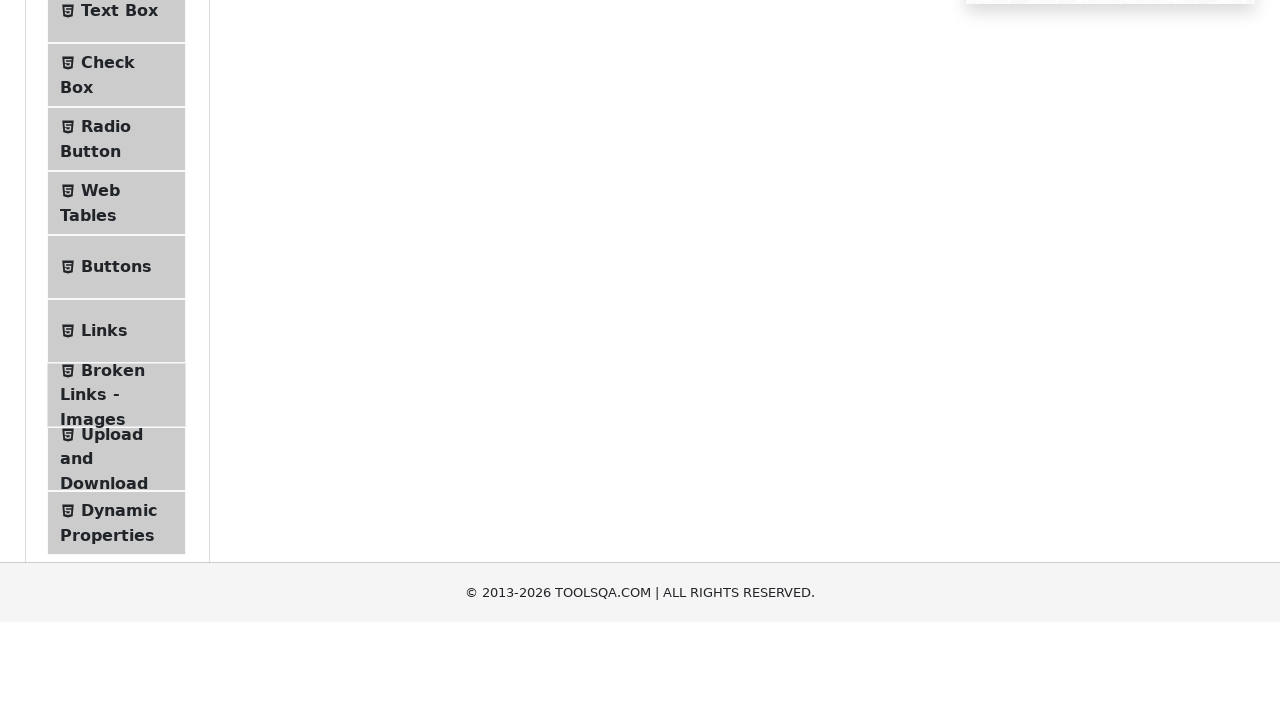

Clicked on Text Box menu item at (119, 261) on xpath=//span[text()='Text Box']
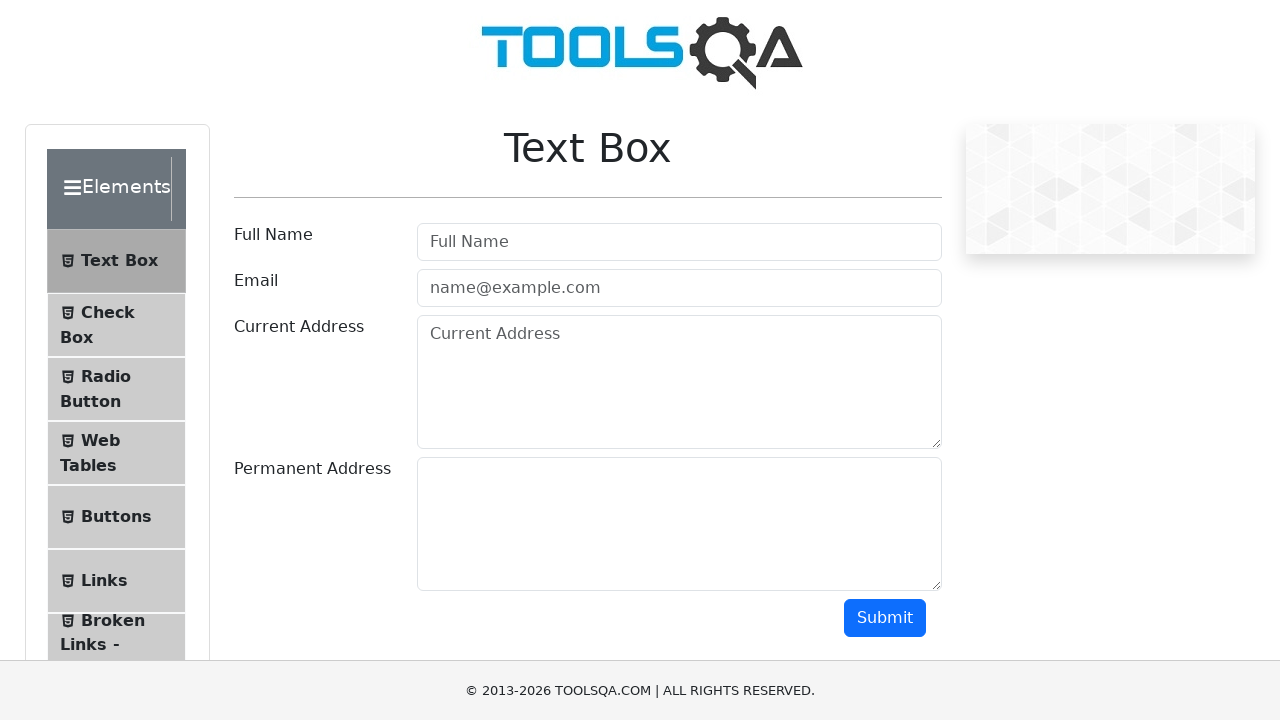

Filled username field with 'TestUsername' on //input[@id='userName']
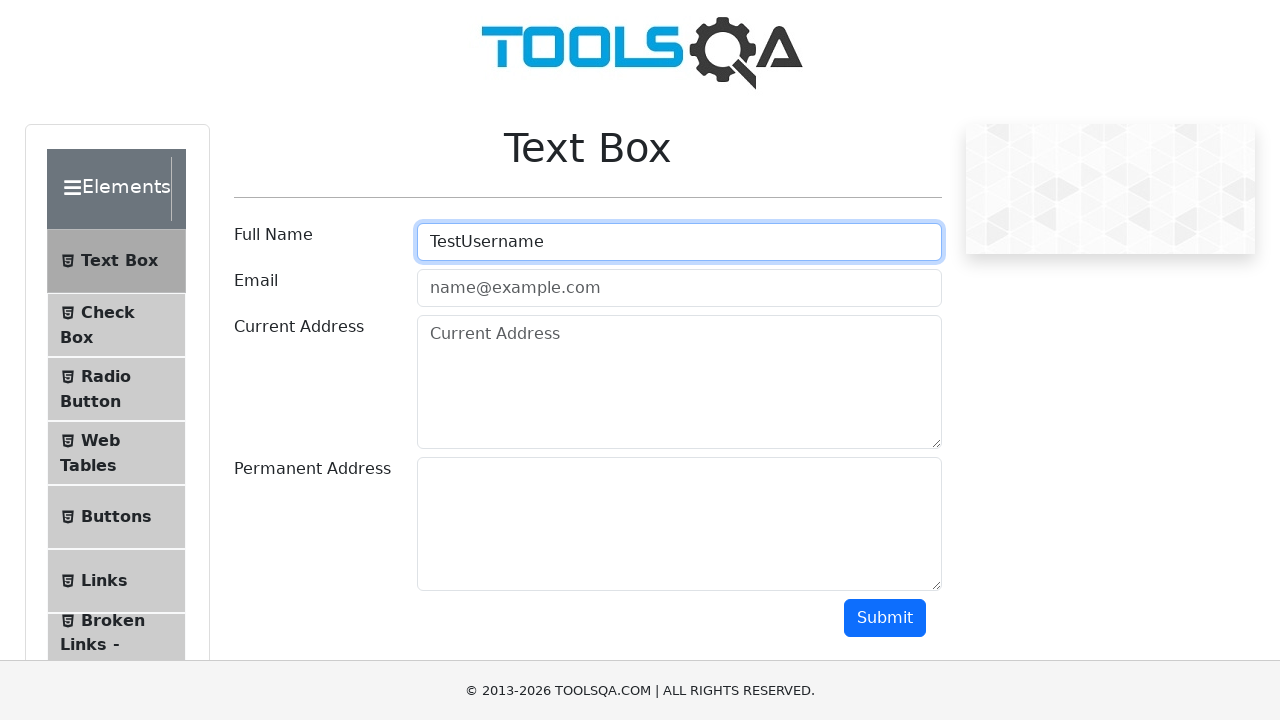

Filled email field with 'TestUsername@gmail.com' on //input[@id='userEmail']
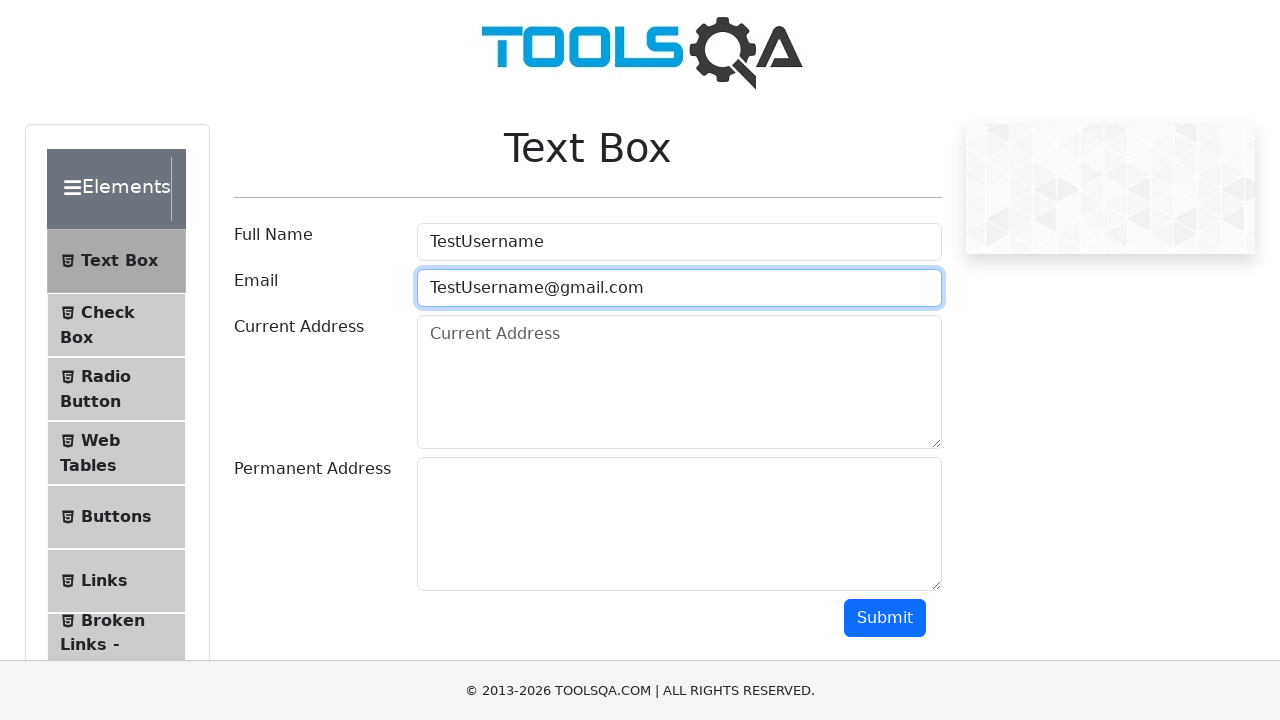

Filled current address field with 'Mysore' on //textarea[@id='currentAddress']
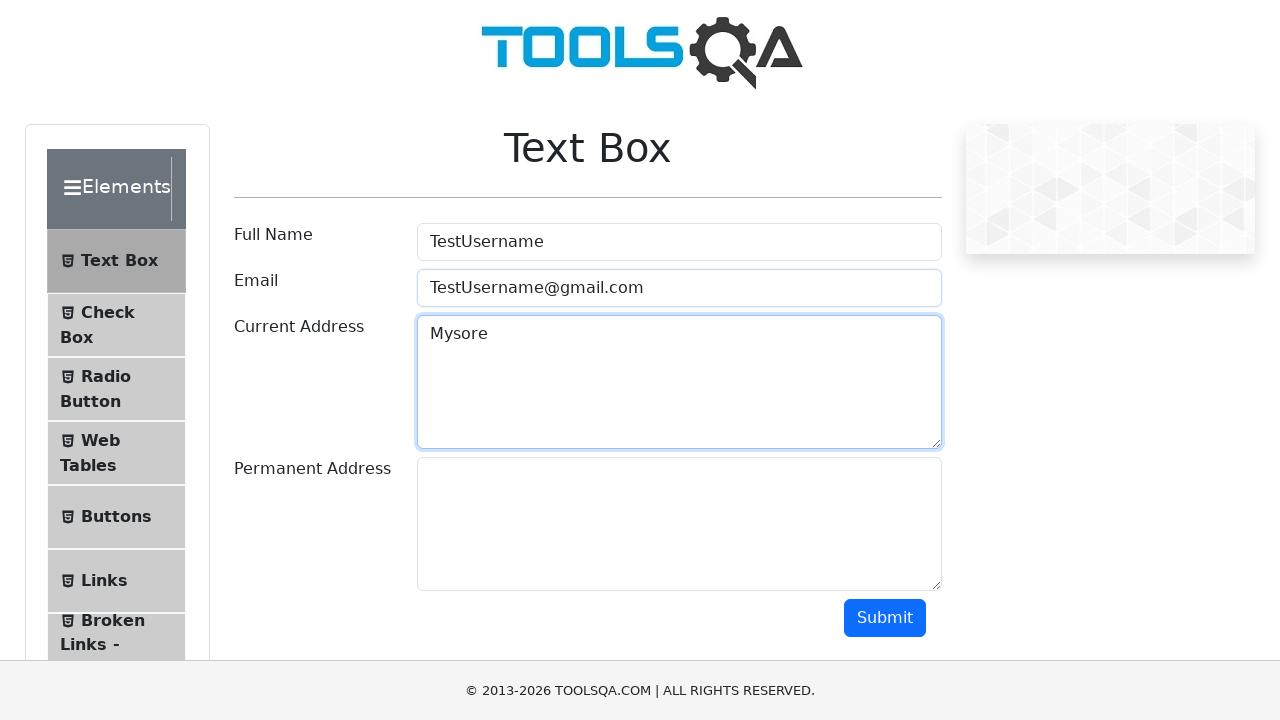

Filled permanent address field with 'Shimoga' on //textarea[@id='permanentAddress']
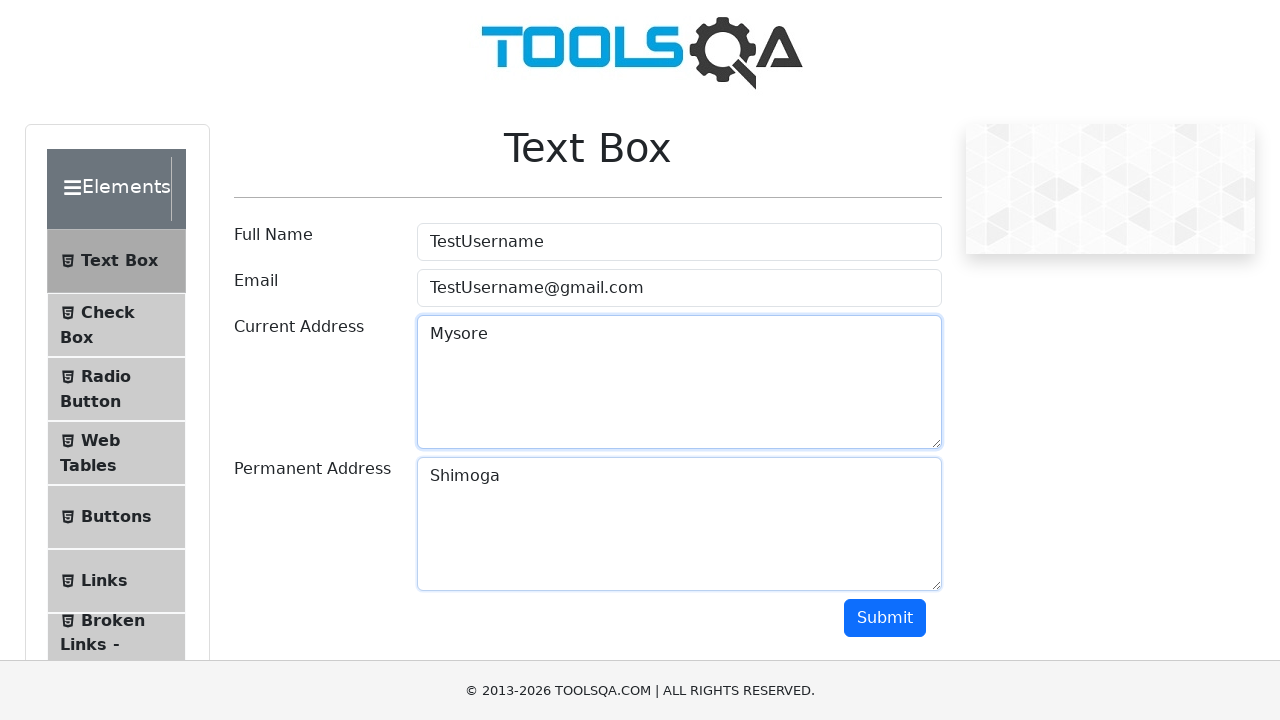

Scrolled submit button into view
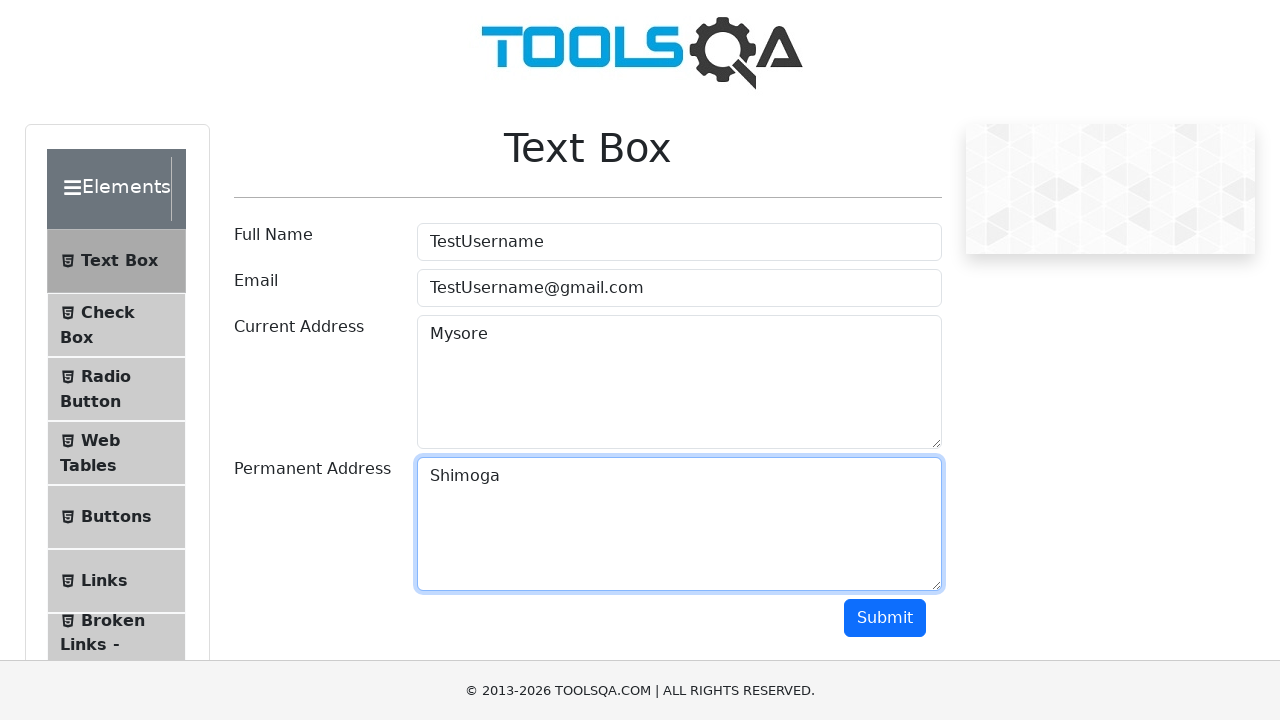

Clicked submit button to submit form at (885, 618) on xpath=//button[@id='submit']
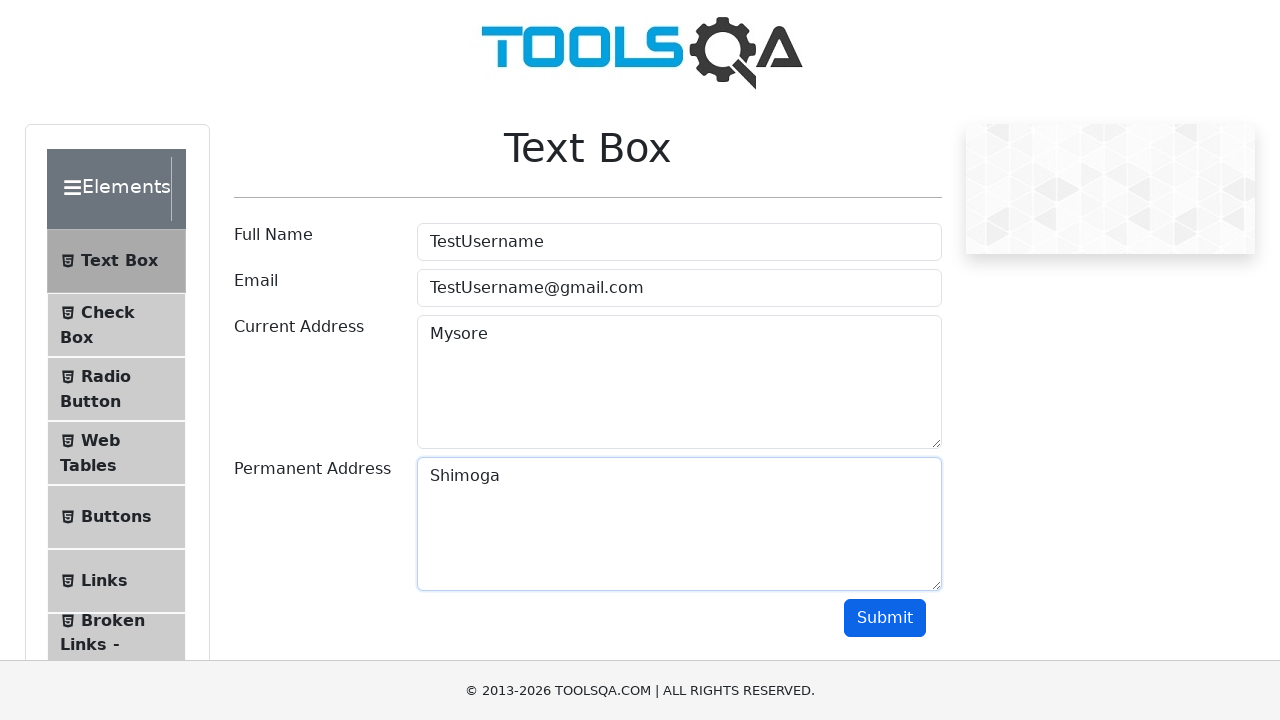

Form output appeared with submitted data
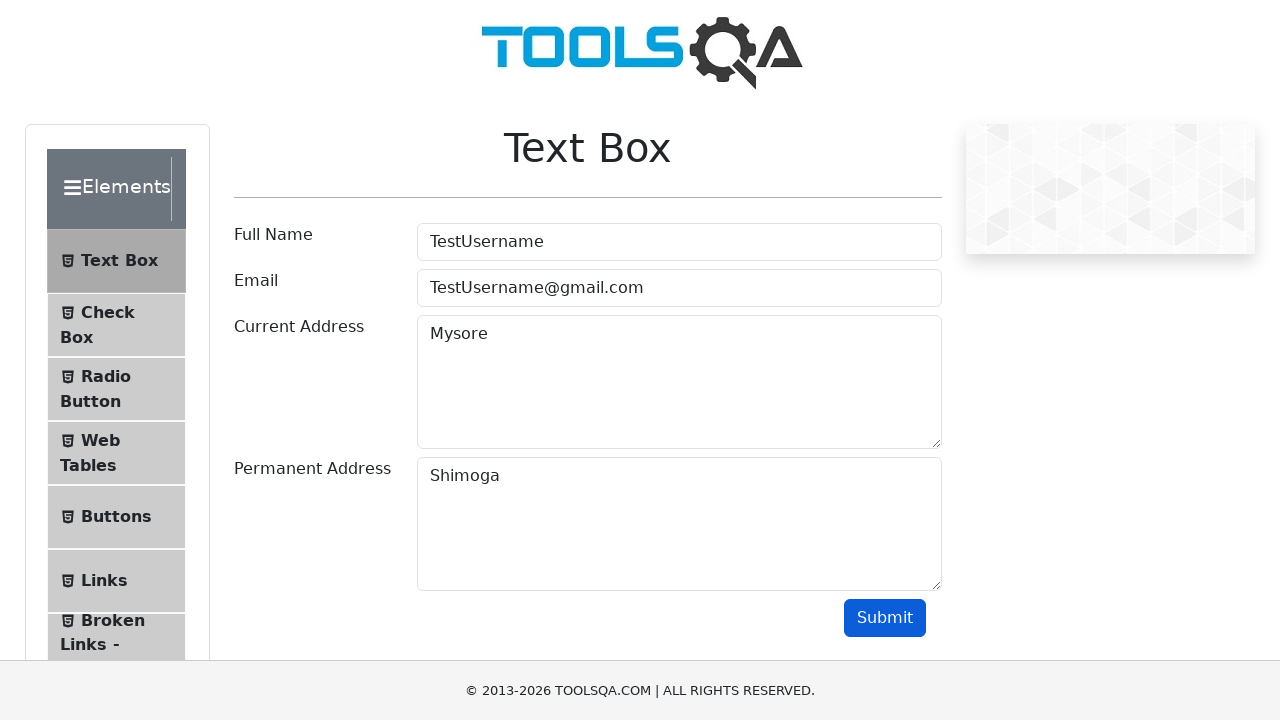

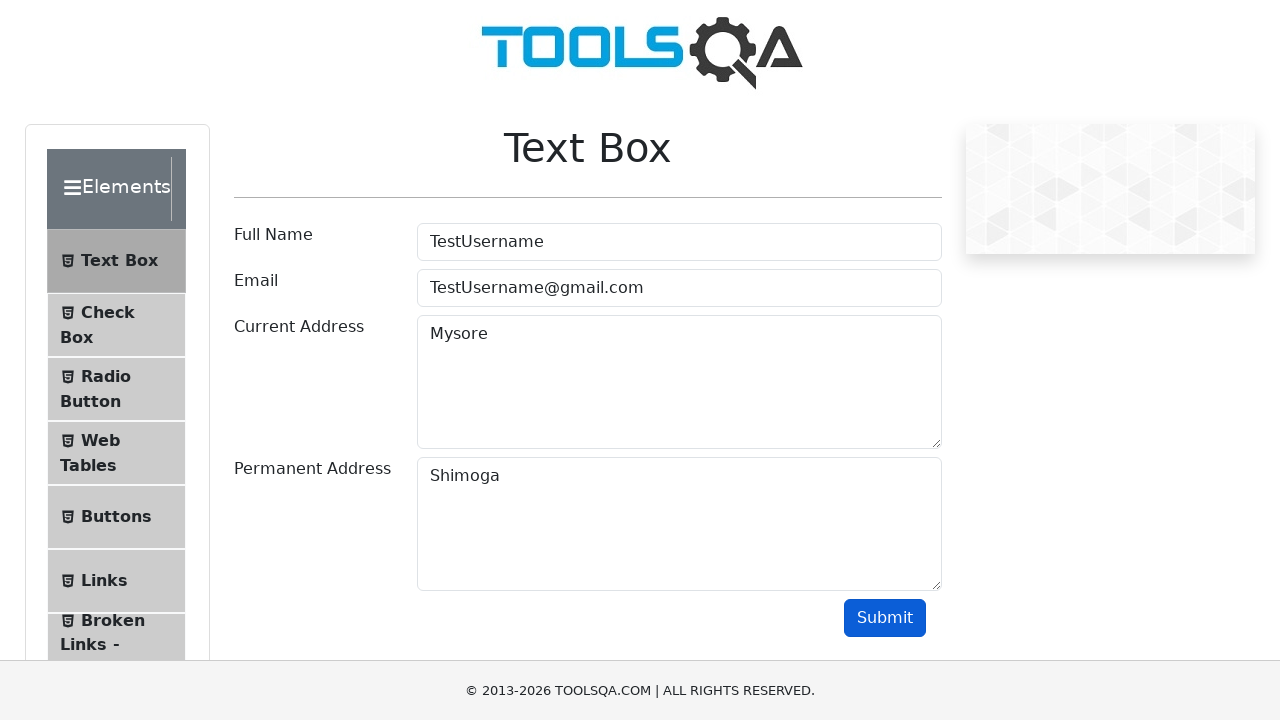